Tests JavaScript alert handling by navigating to W3Schools alert demo page, clicking a button to trigger an alert, and dismissing the alert dialog

Starting URL: https://www.w3schools.com/jsref/tryit.asp?filename=tryjsref_alert

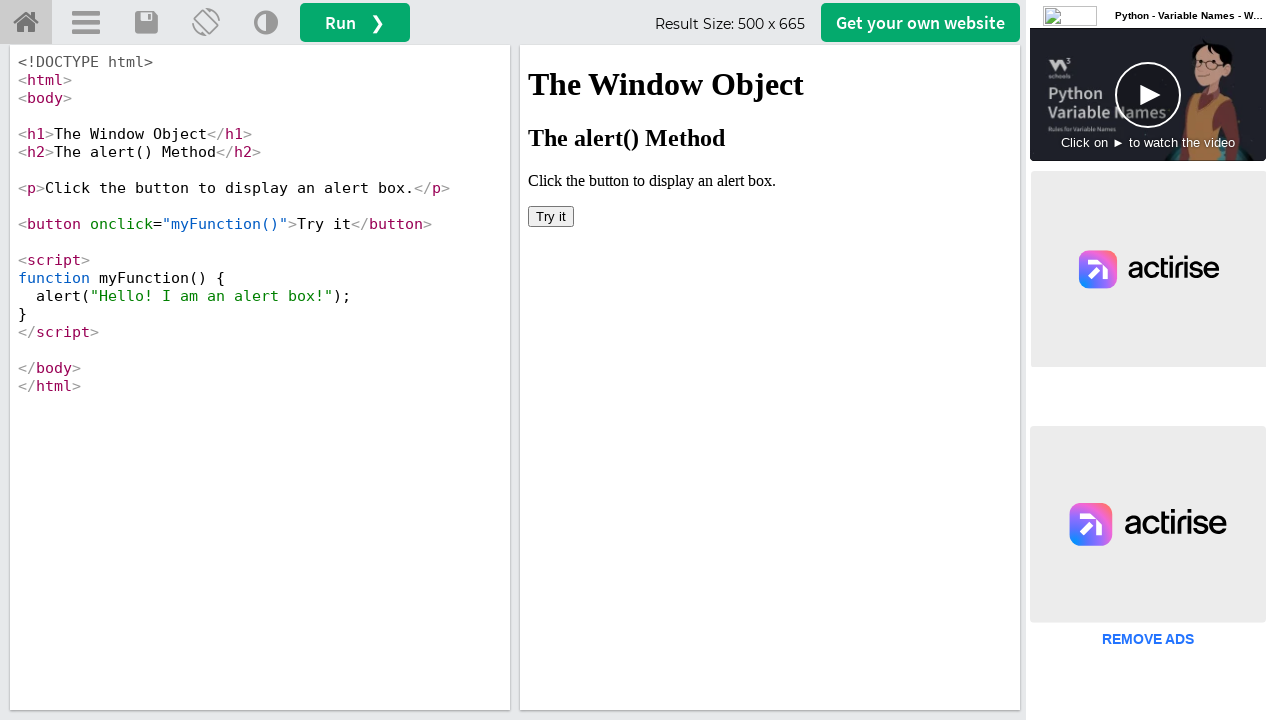

Located iframe with ID 'iframeResult' containing the demo
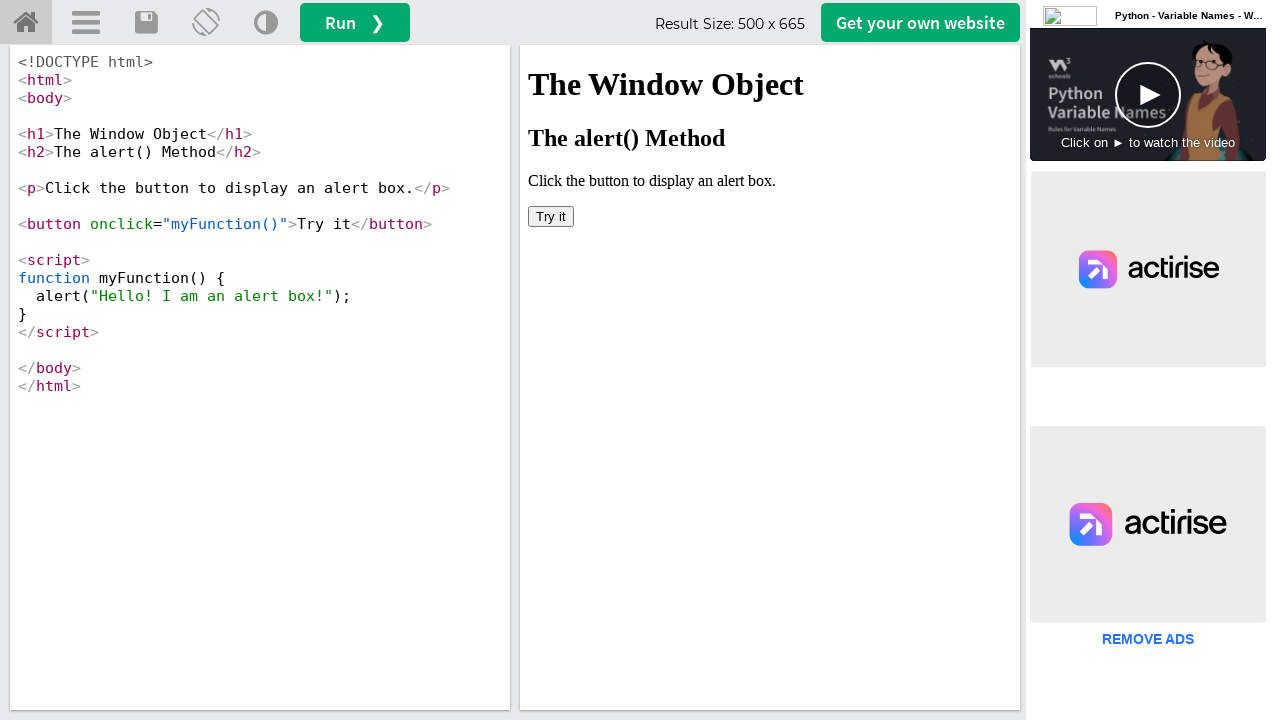

Clicked button to trigger JavaScript alert at (551, 216) on #iframeResult >> internal:control=enter-frame >> button
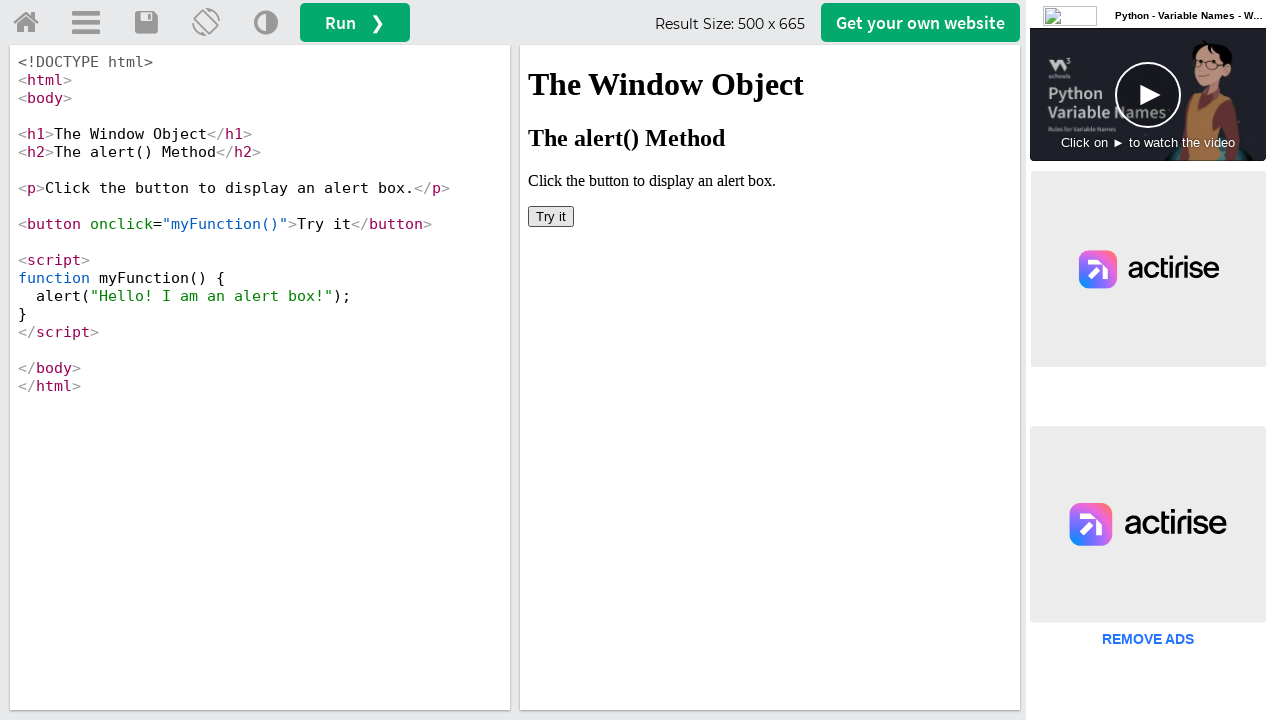

Set up dialog handler to dismiss the alert
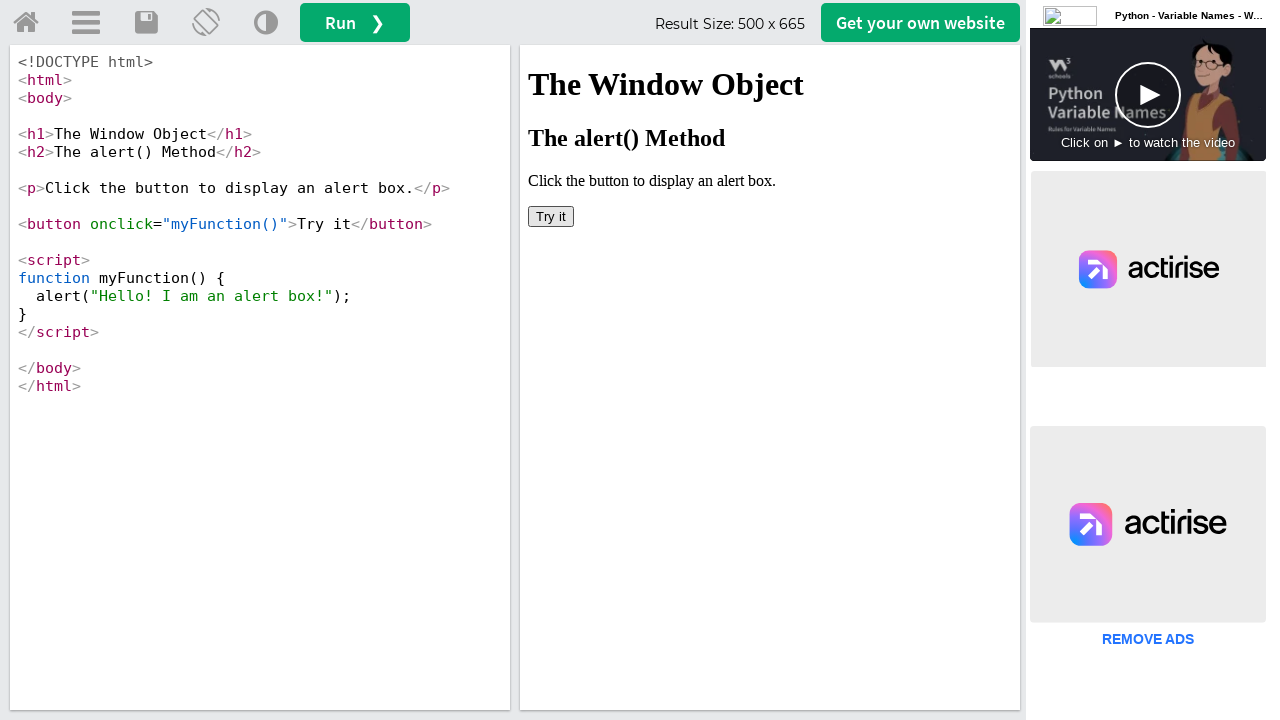

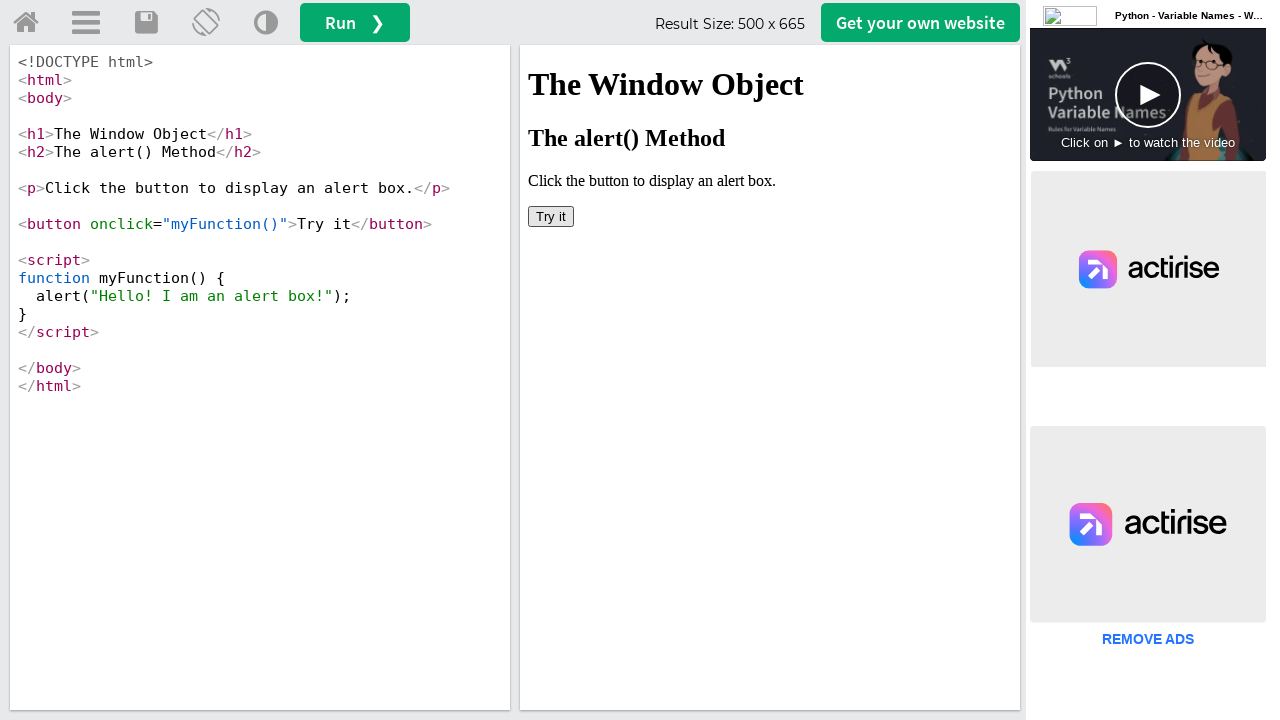